Tests confirmation alert functionality by clicking a button to trigger a confirm dialog, verifying the alert text, and accepting it

Starting URL: https://training-support.net/webelements/alerts

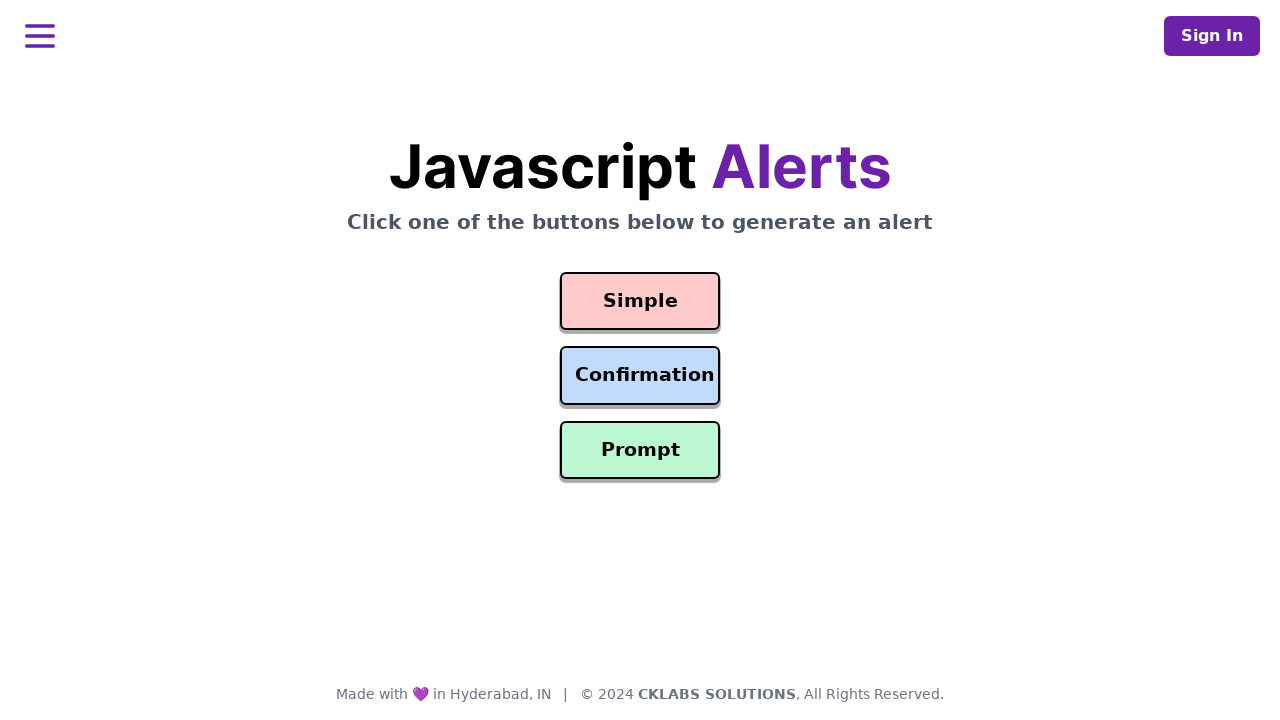

Accepted confirmation alert dialog
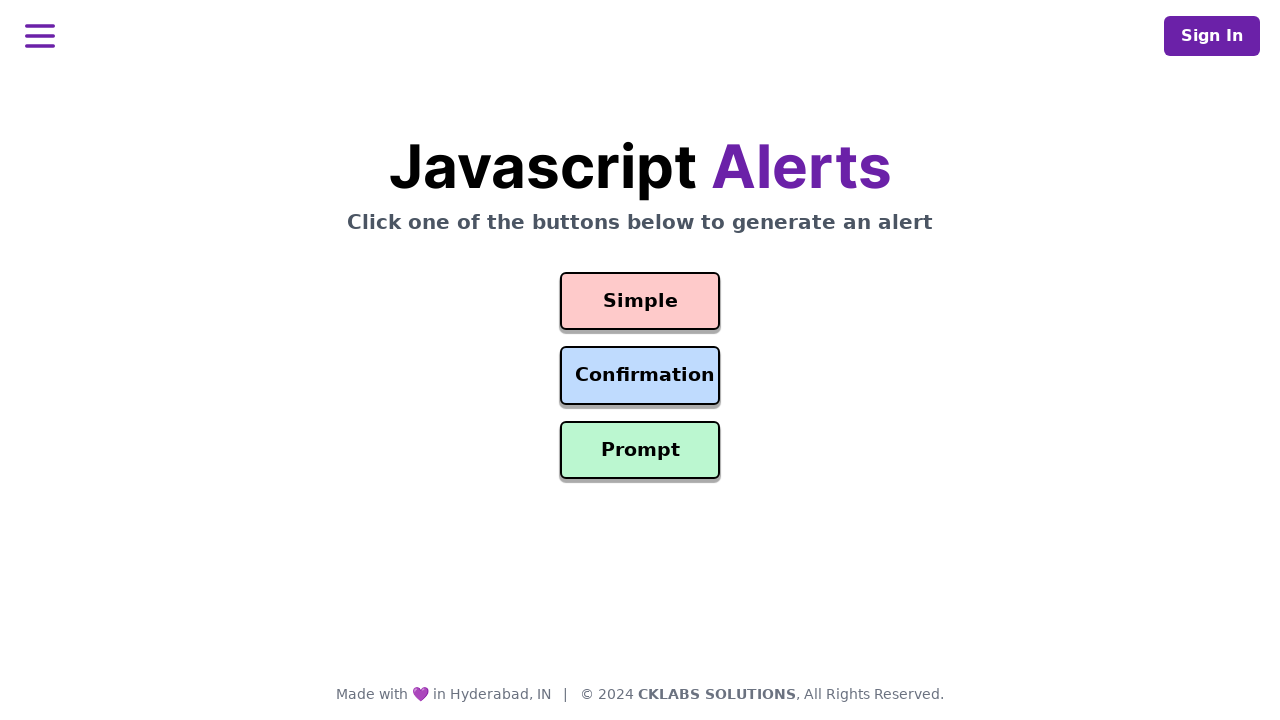

Clicked confirmation alert button to trigger dialog at (640, 376) on #confirmation
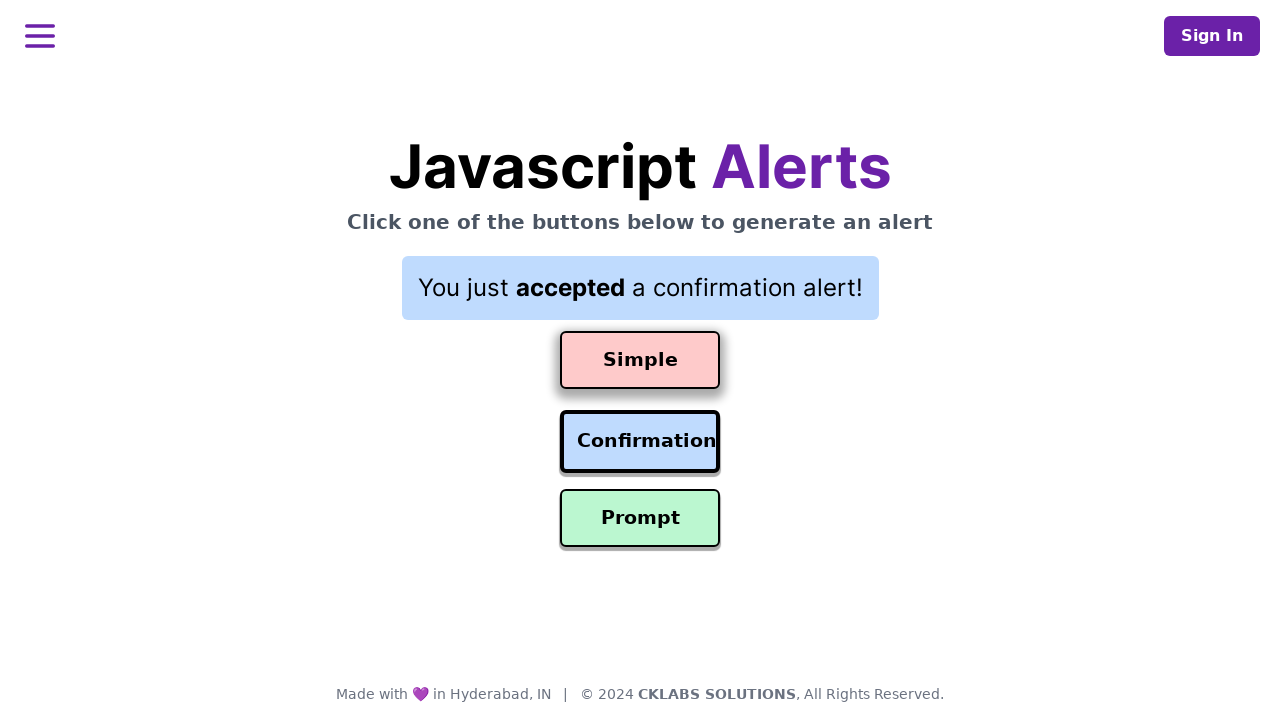

Waited for confirmation alert to be processed
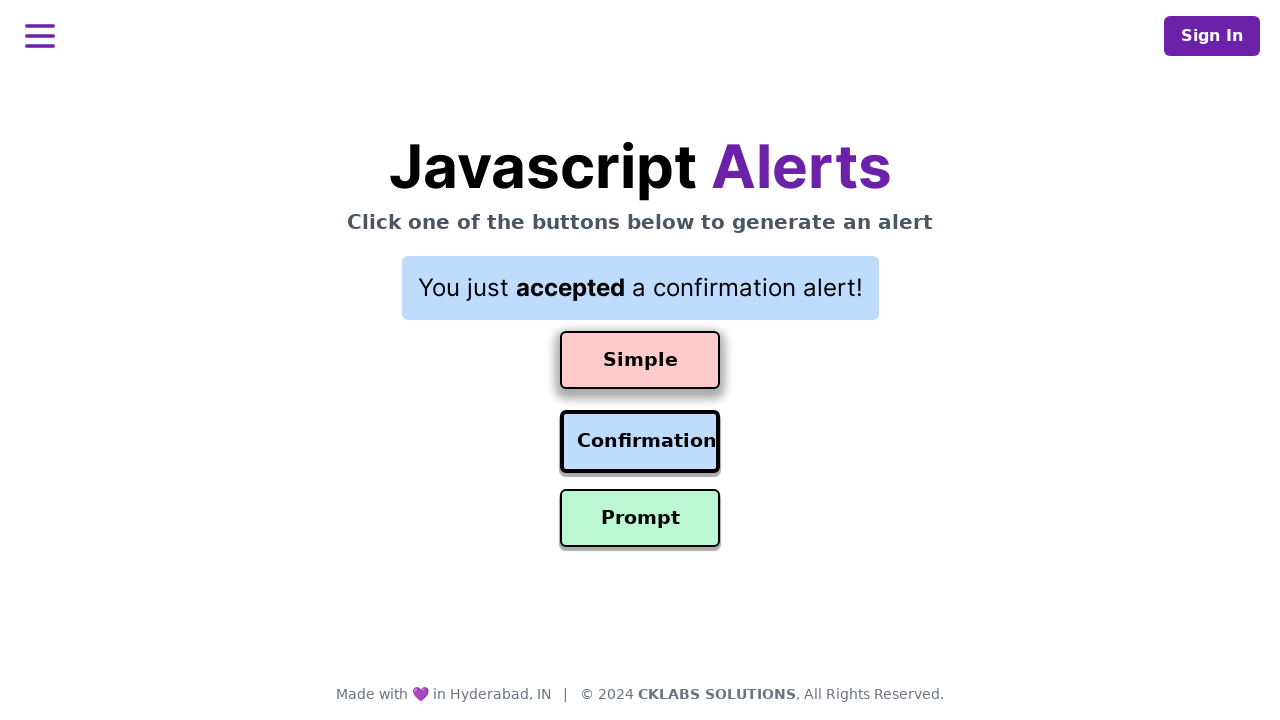

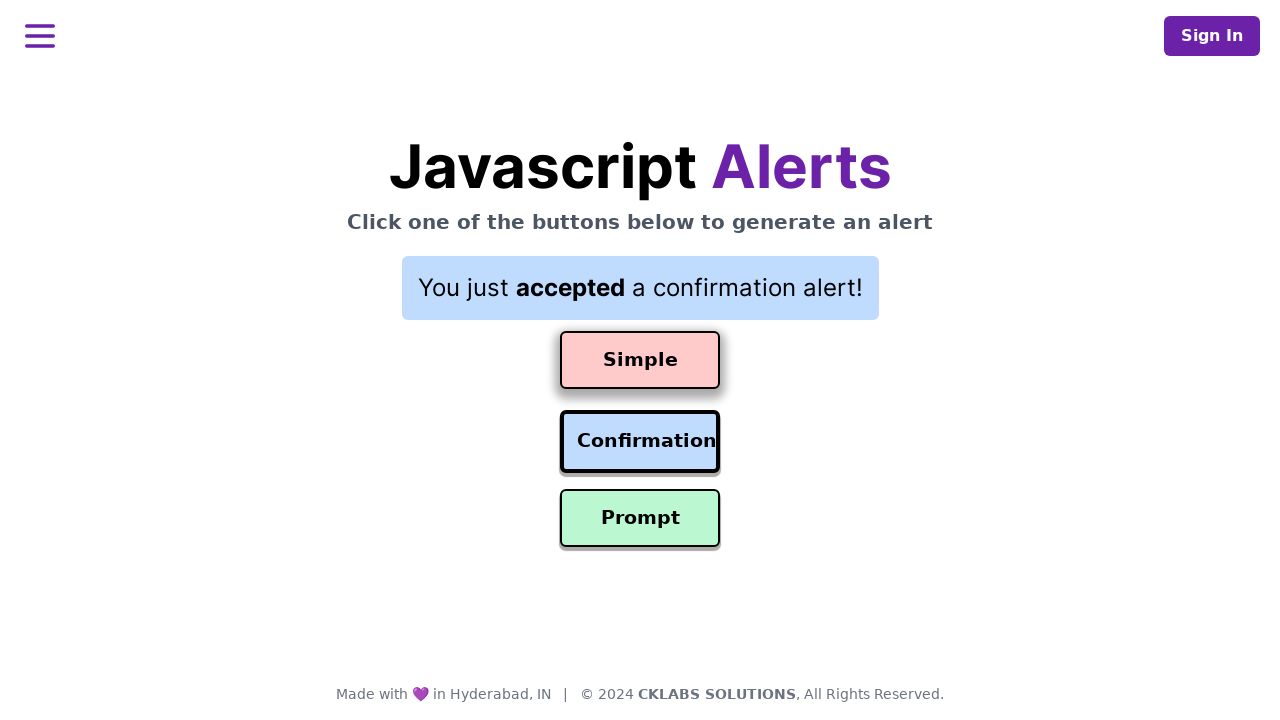